Tests window handling by clicking a link that opens a new tab, switching to the new tab, and verifying the new window's title is "New Window"

Starting URL: https://the-internet.herokuapp.com/windows

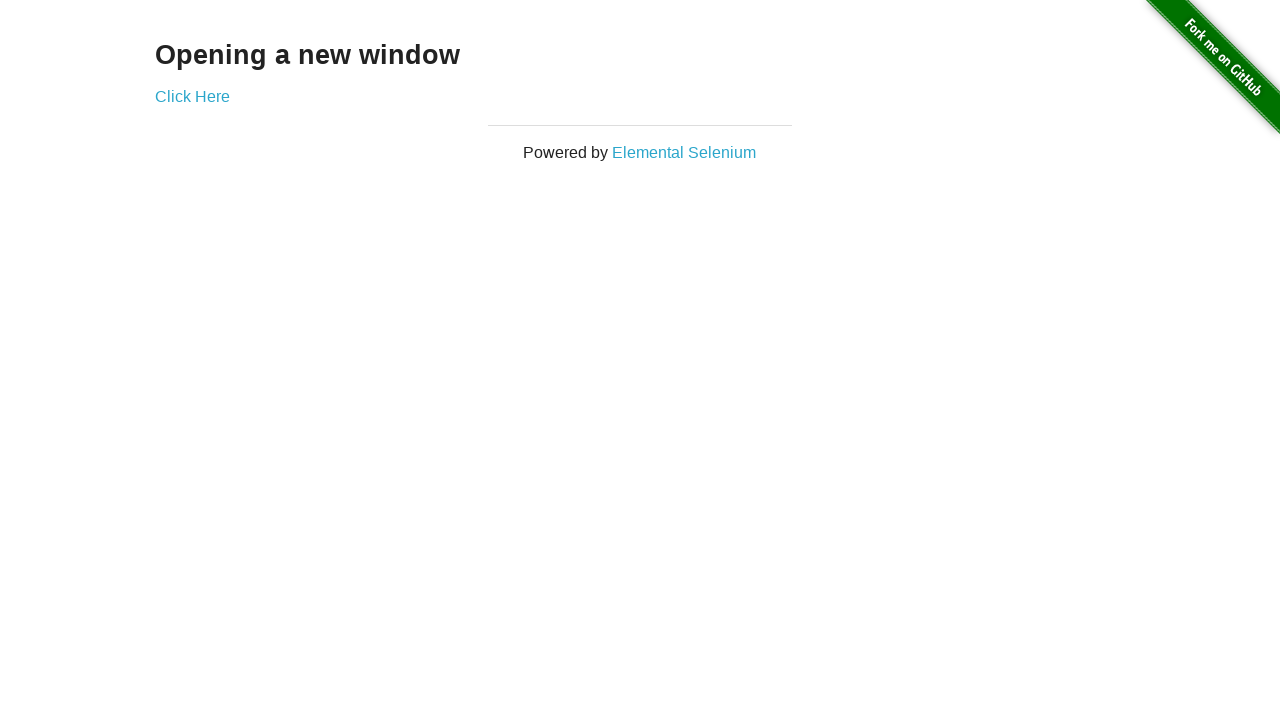

Clicked 'Click Here' link to open new tab at (192, 96) on xpath=//*[text()='Click Here']
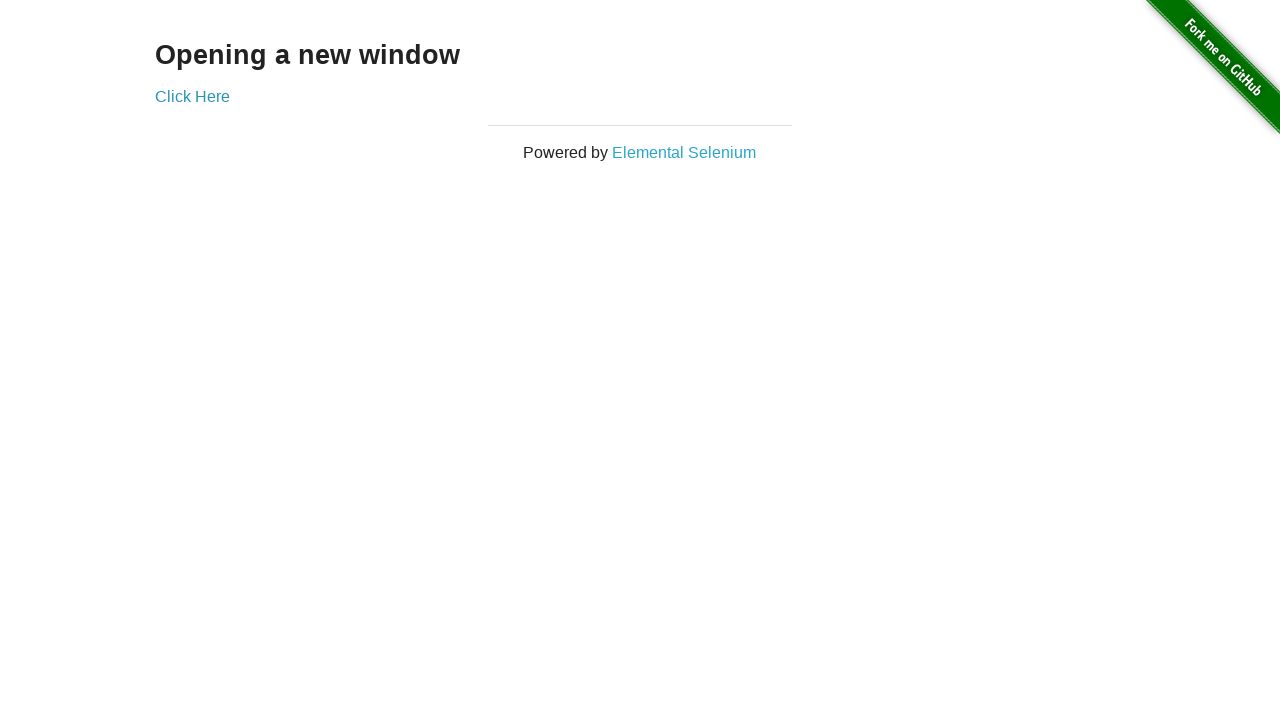

Captured new page/tab object
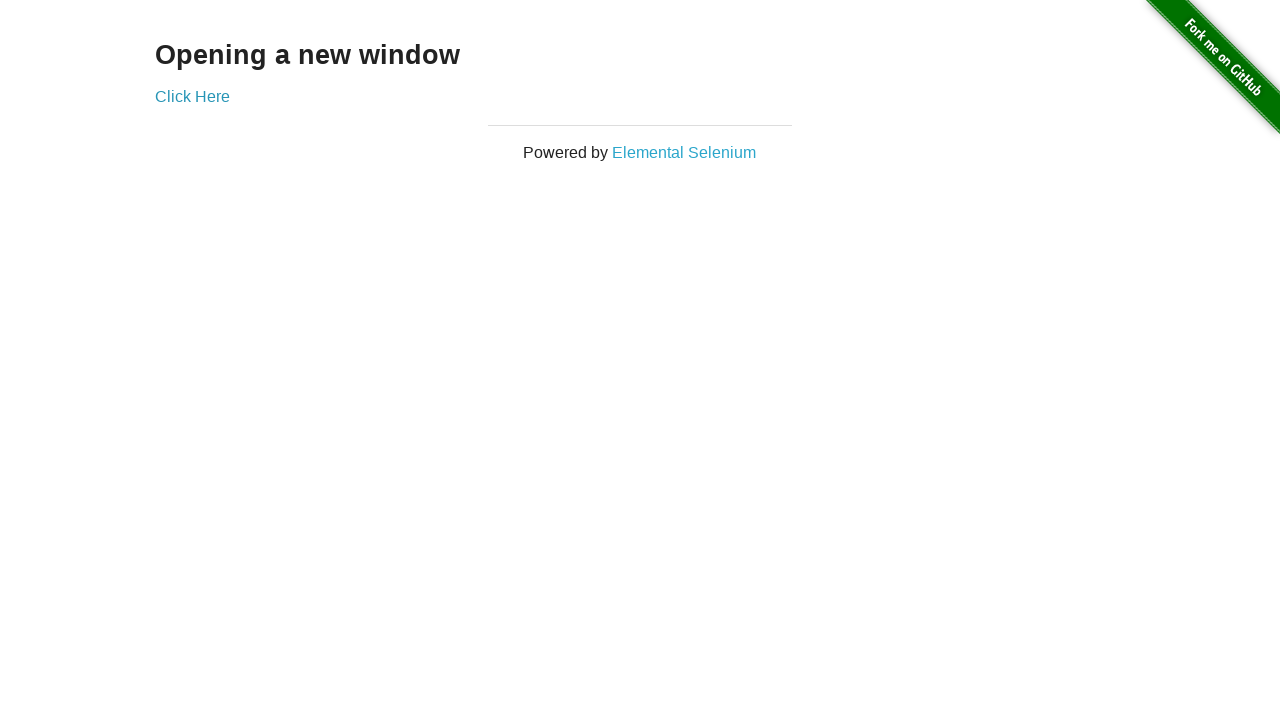

New page loaded successfully
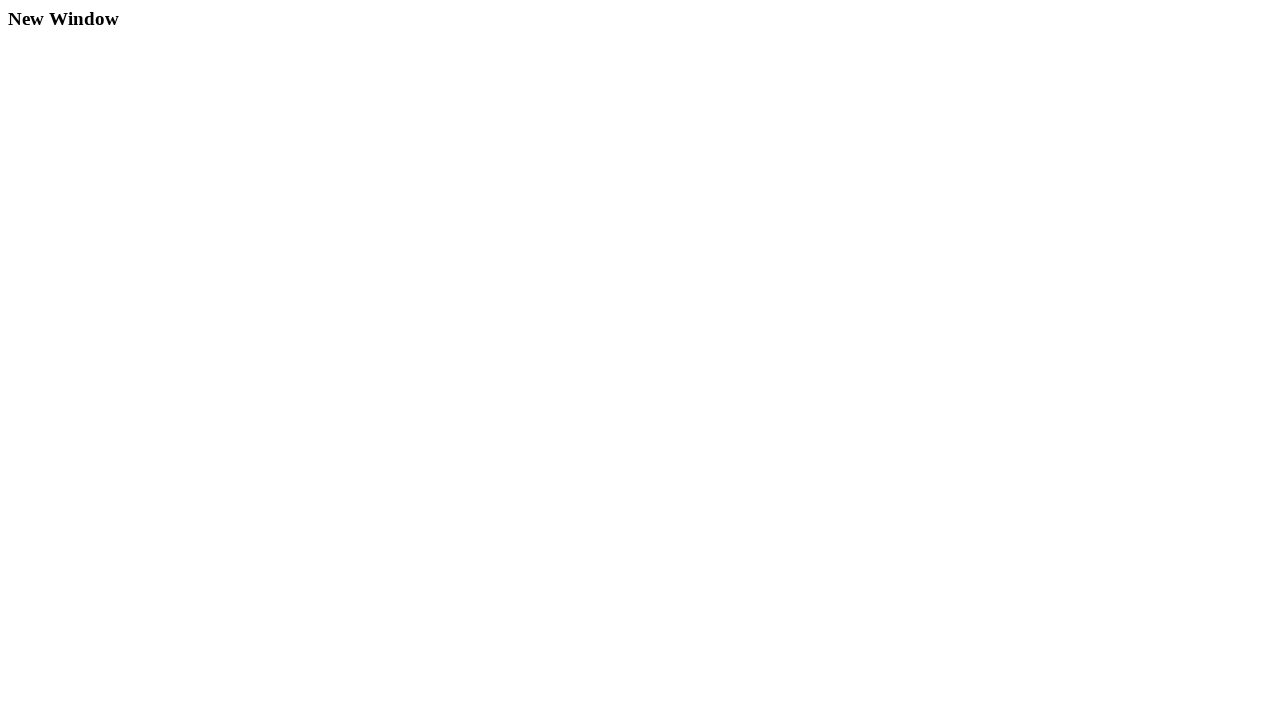

Retrieved new page title: 'New Window'
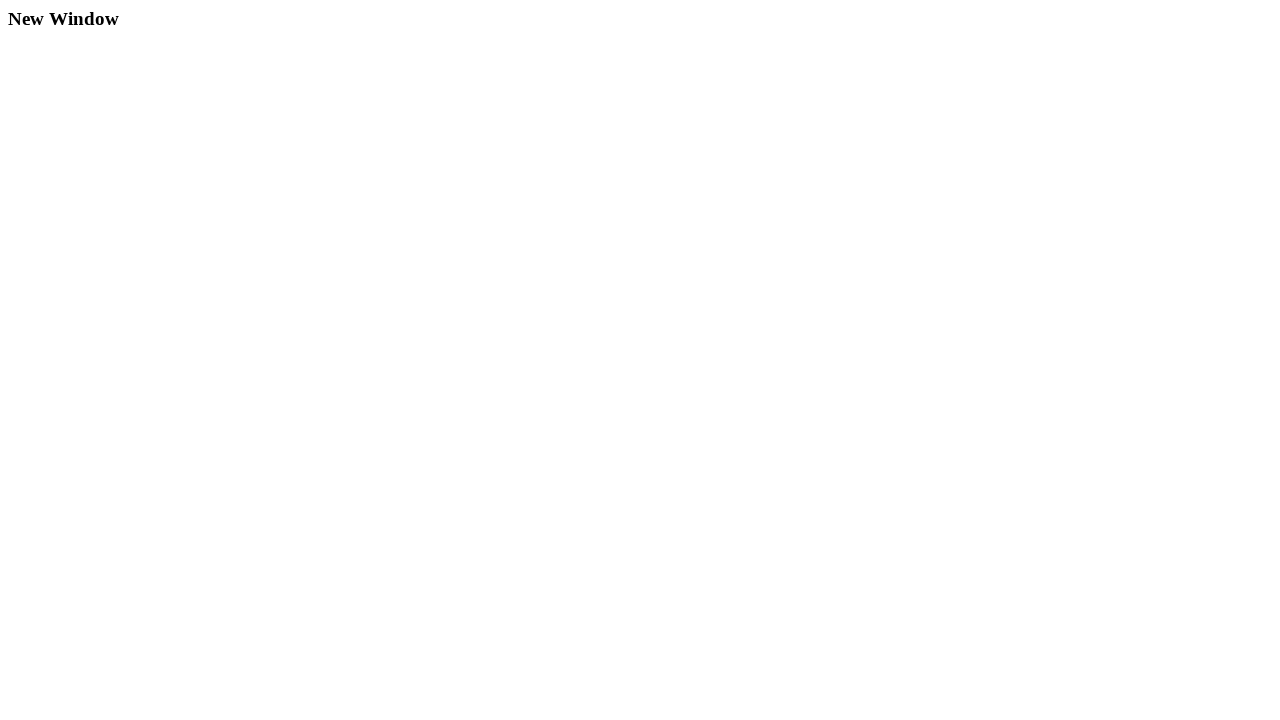

Verified new page title matches expected value 'New Window'
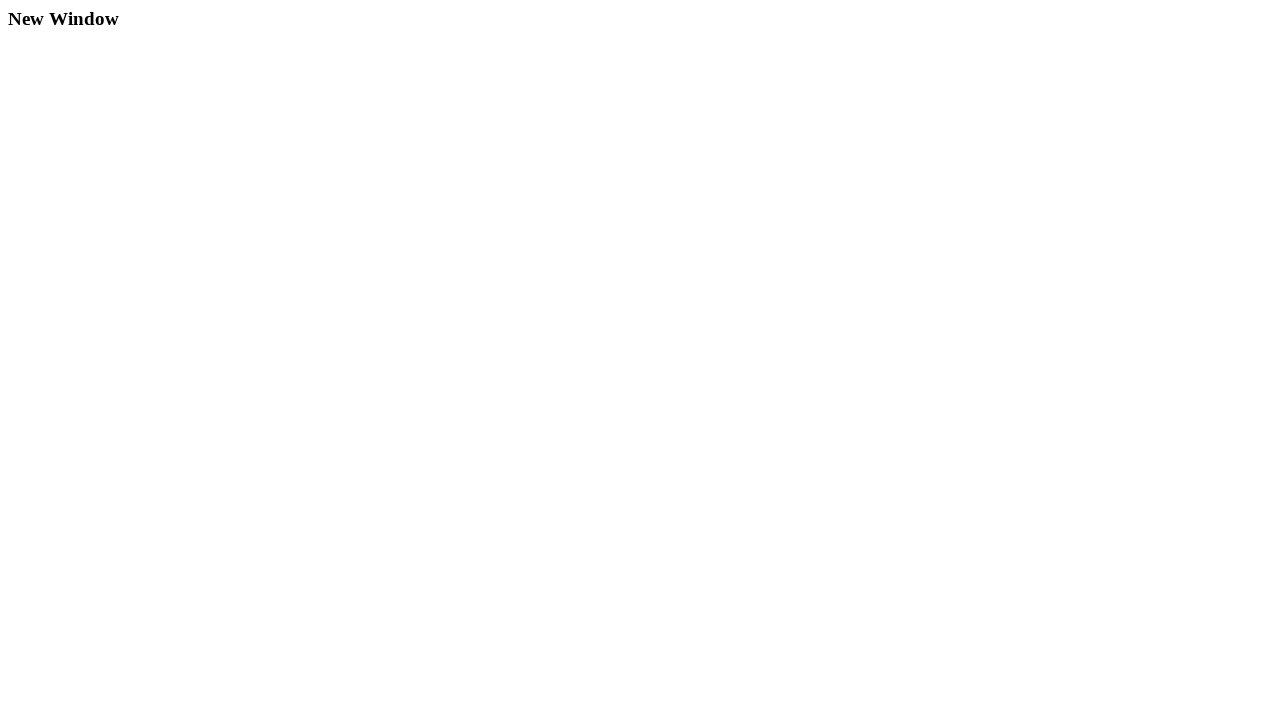

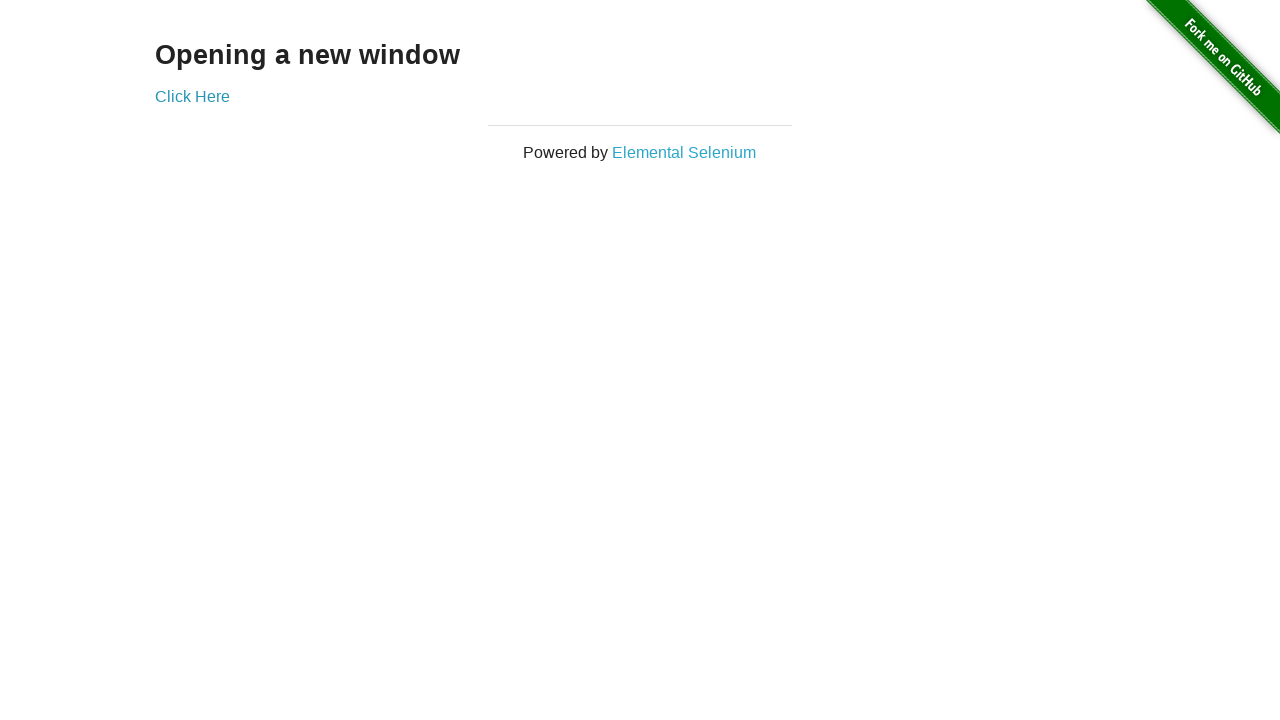